Validates the Quest App URL by clicking on Products tab, then Quest app link, and verifying the new window opens with the correct URL

Starting URL: https://www.finology.in/

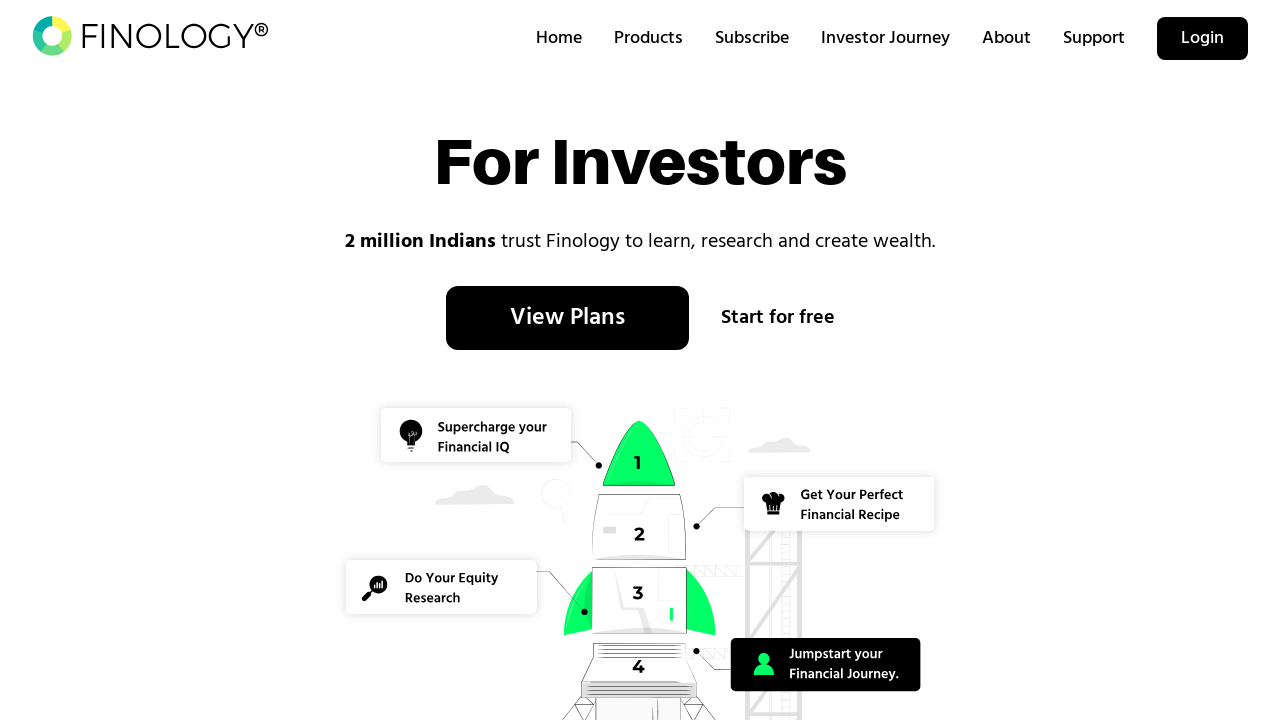

Clicked on Products tab at (648, 38) on xpath=//*[text()='Products']
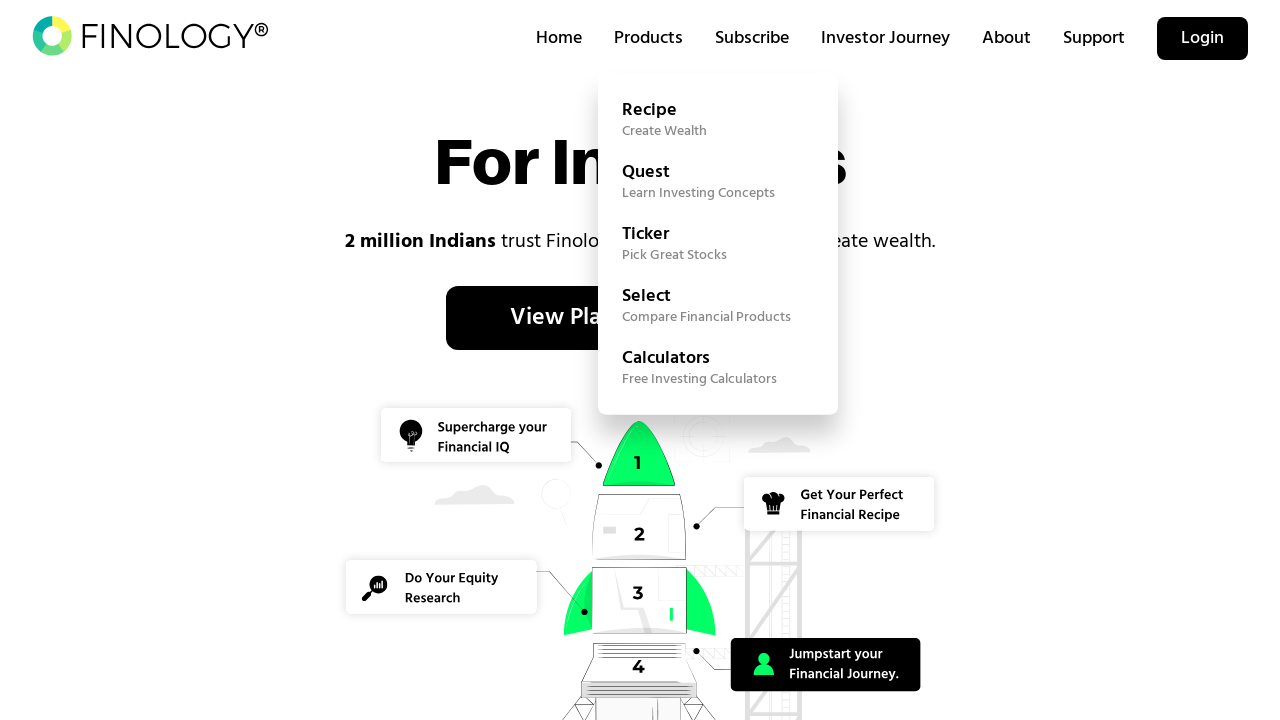

Quest app option loaded and is visible
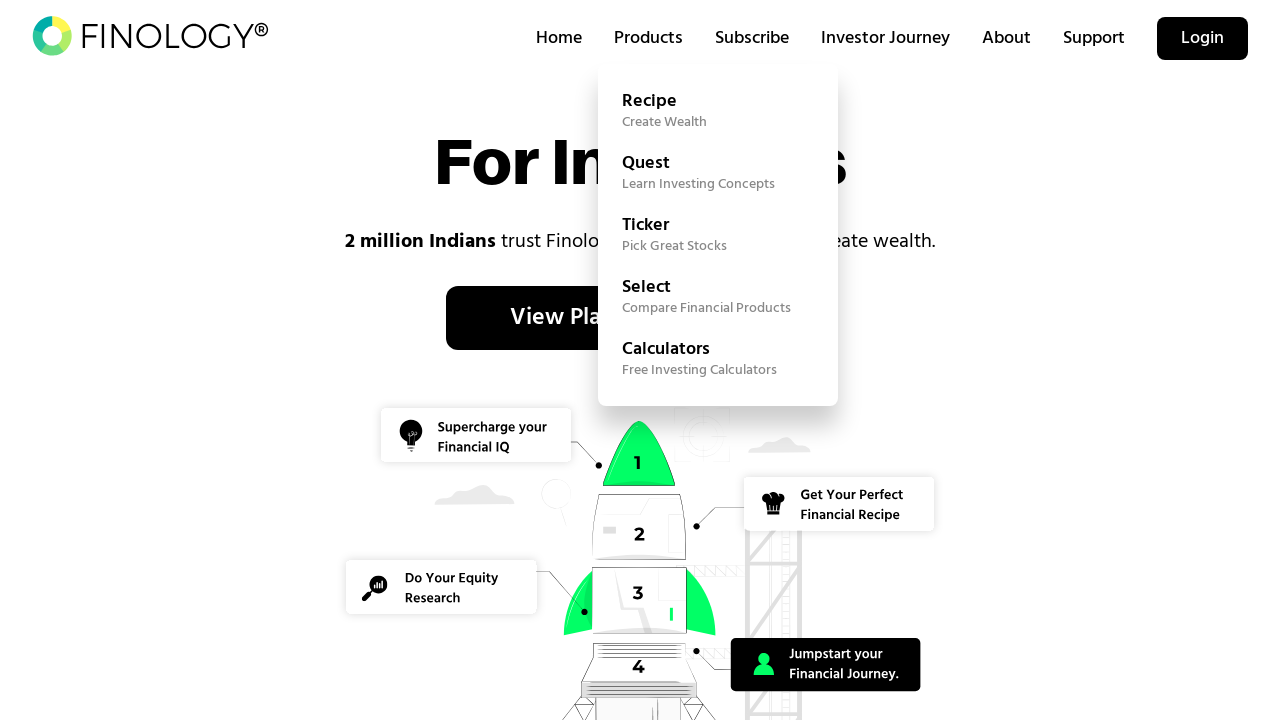

Clicked on Quest app link to open new window at (718, 163) on xpath=//span[text()='Quest']
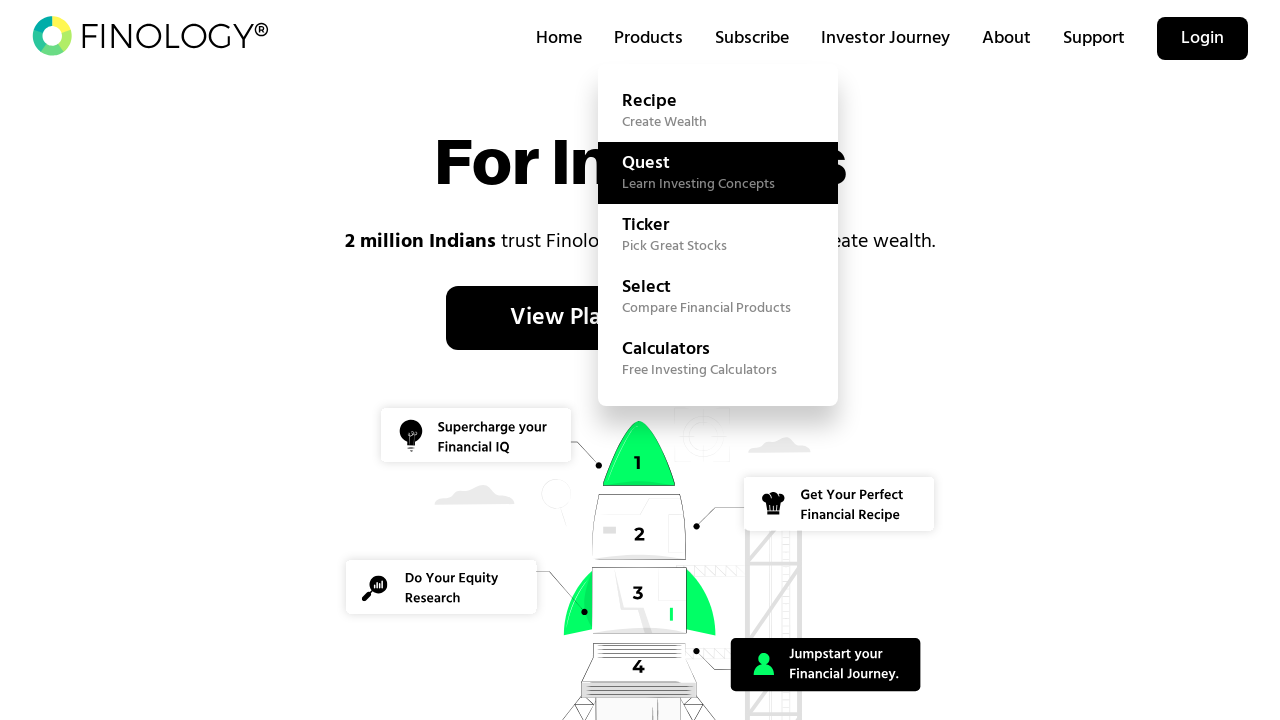

Captured new Quest app window
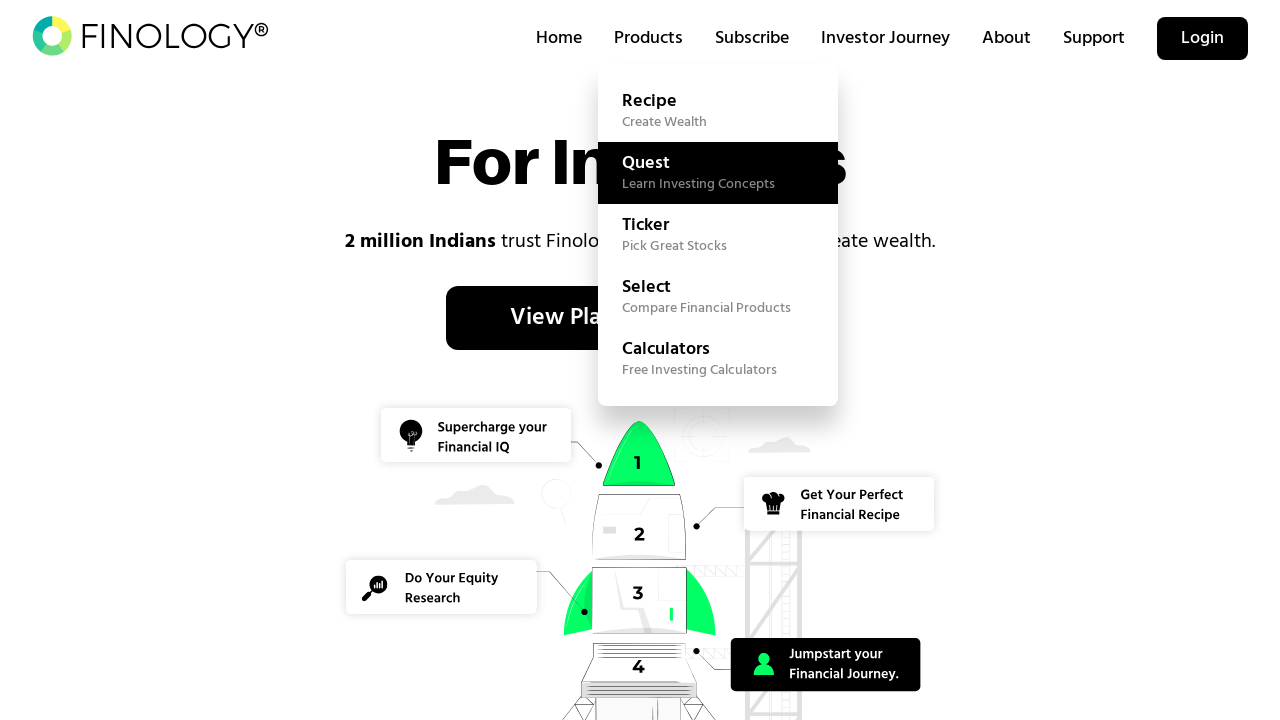

Quest app page fully loaded
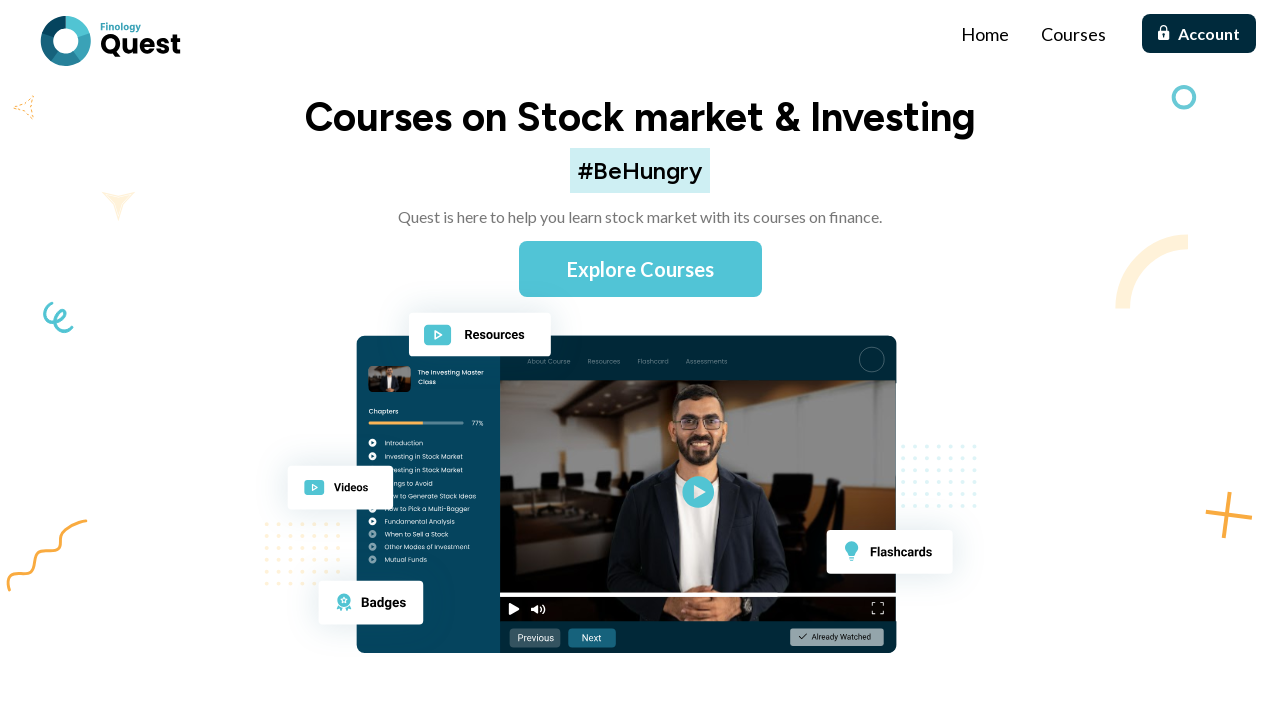

Extracted Quest URL: https://quest.finology.in/?_gl=1*1tgrlfq*_gcl_au*NDUxMjY1NDk0LjE3NzIzNTMzMjk.
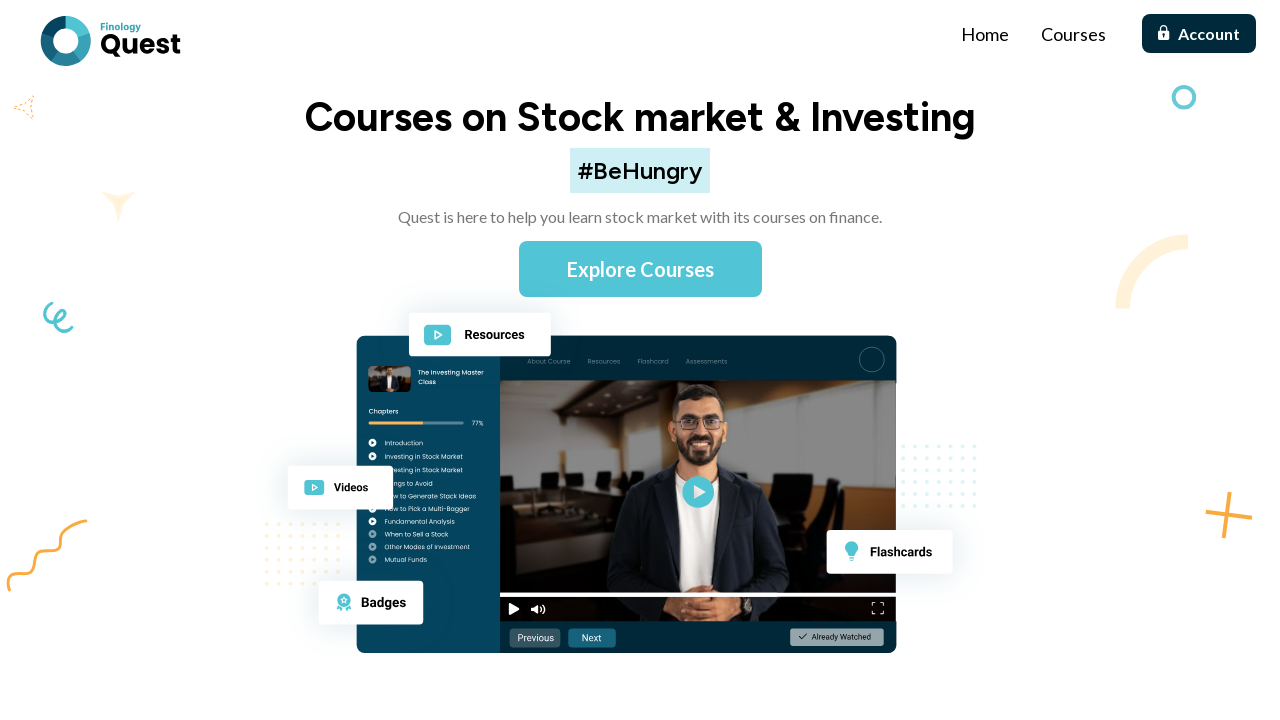

Verified Quest URL contains 'quest.finology.in'
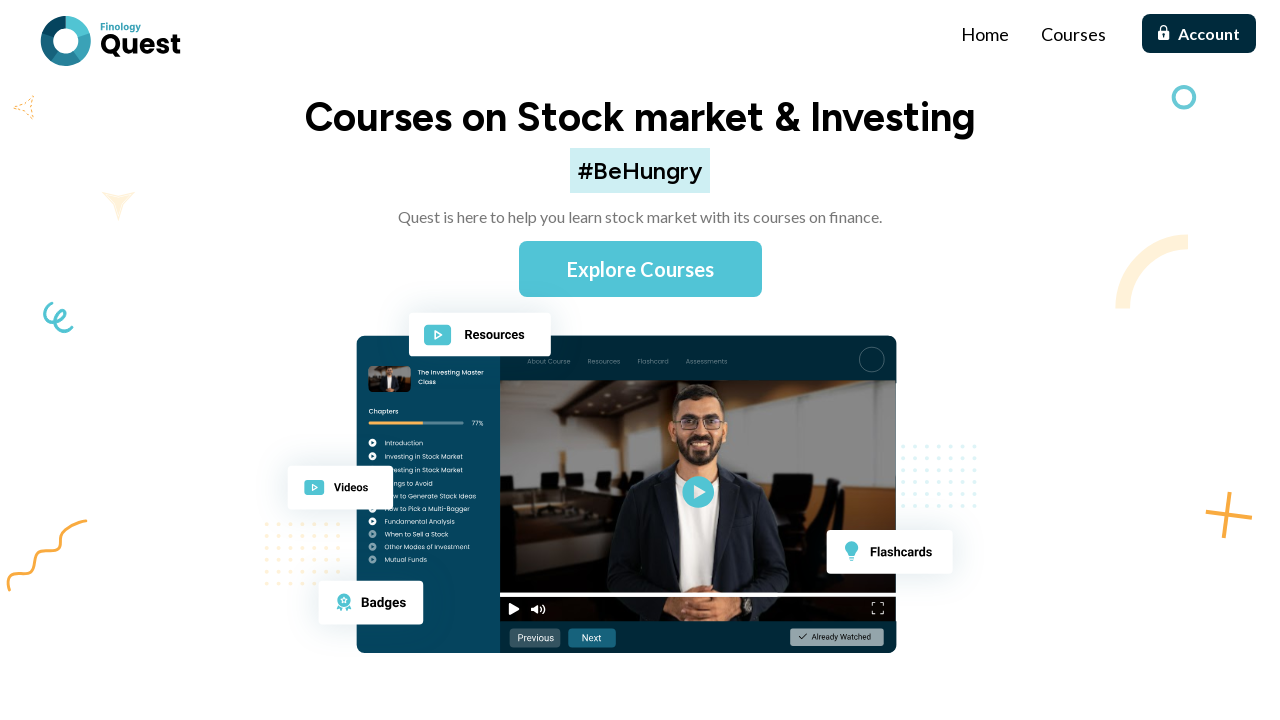

Closed Quest app window
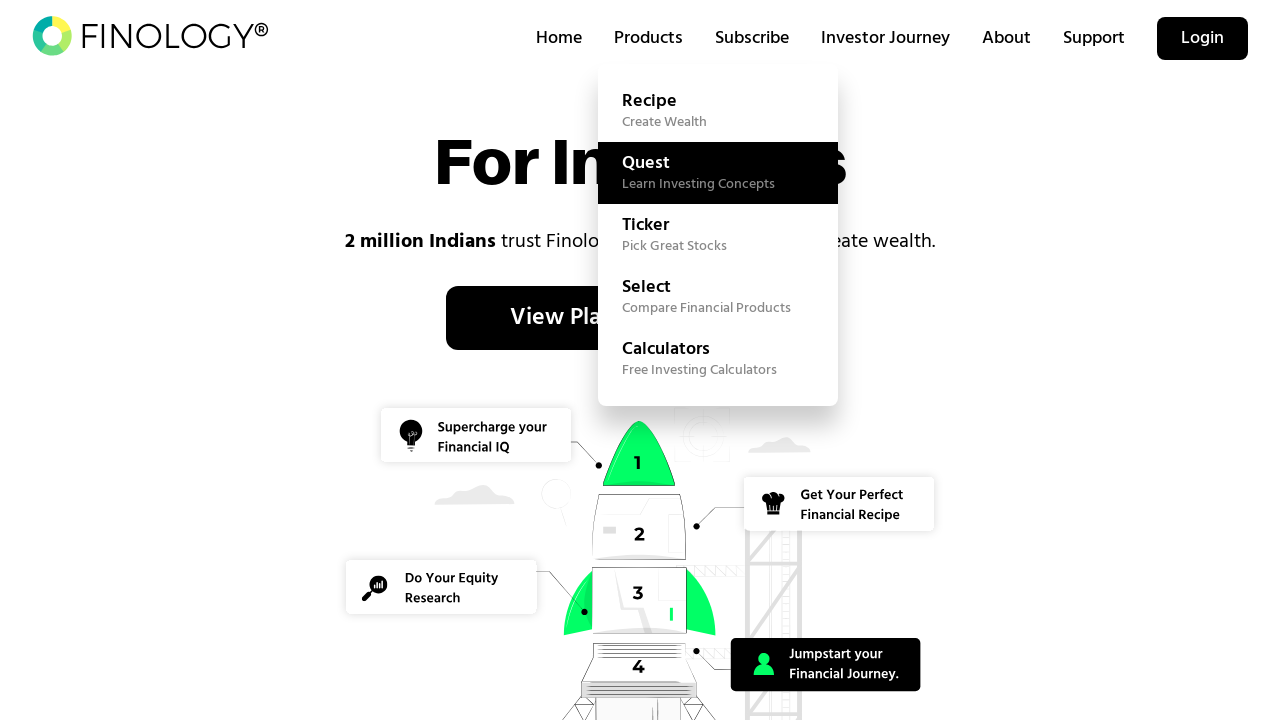

Verified main page URL contains 'finology.in'
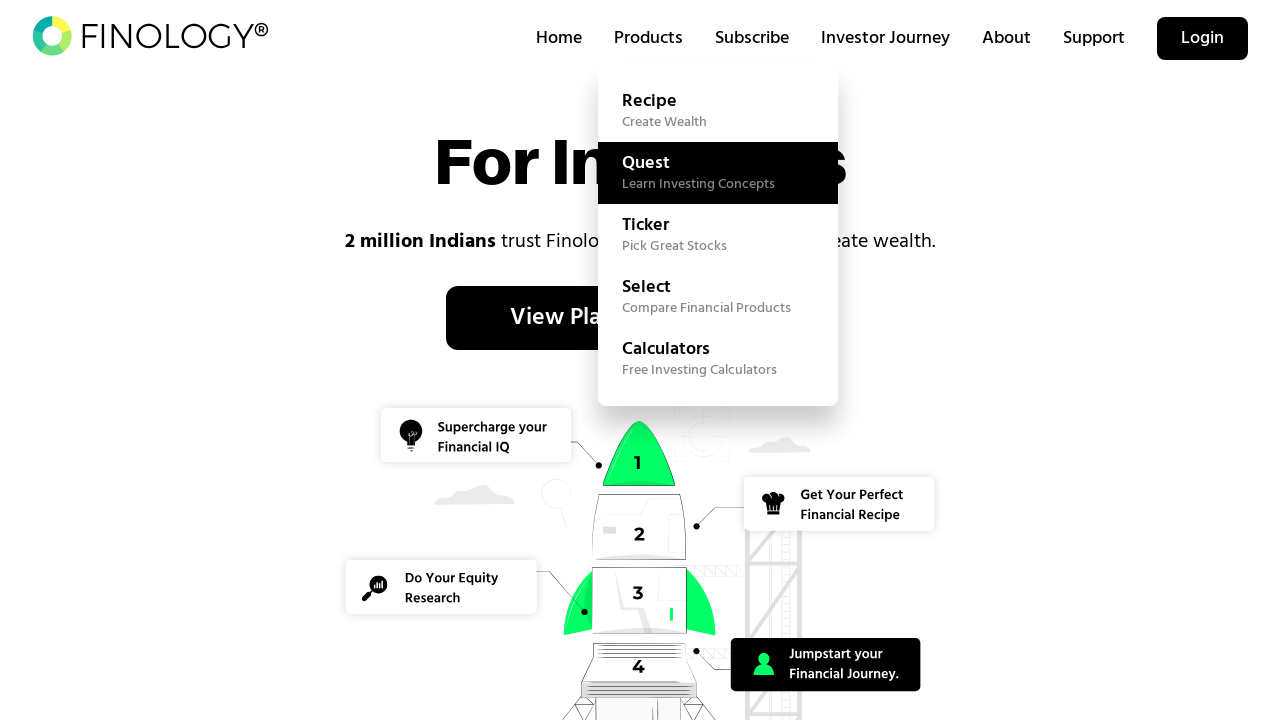

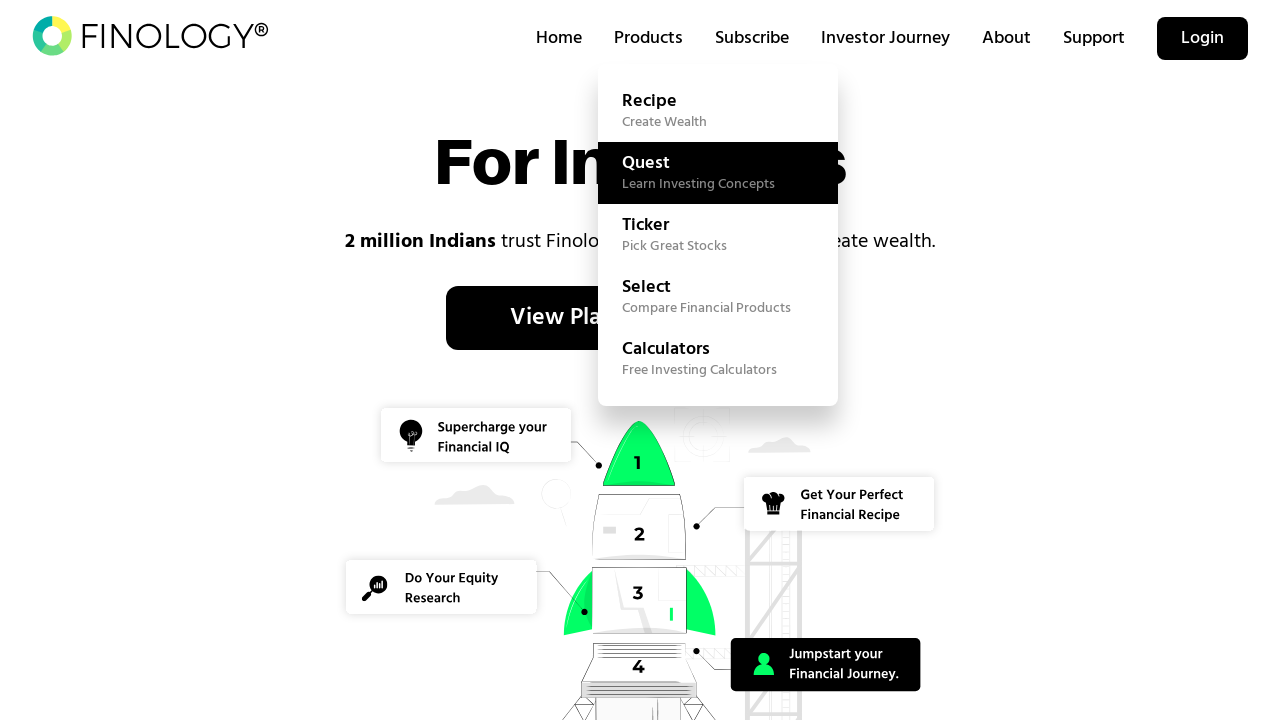